Tests clicking buttons with hidden layers - green button reveals blue button

Starting URL: http://www.uitestingplayground.com/

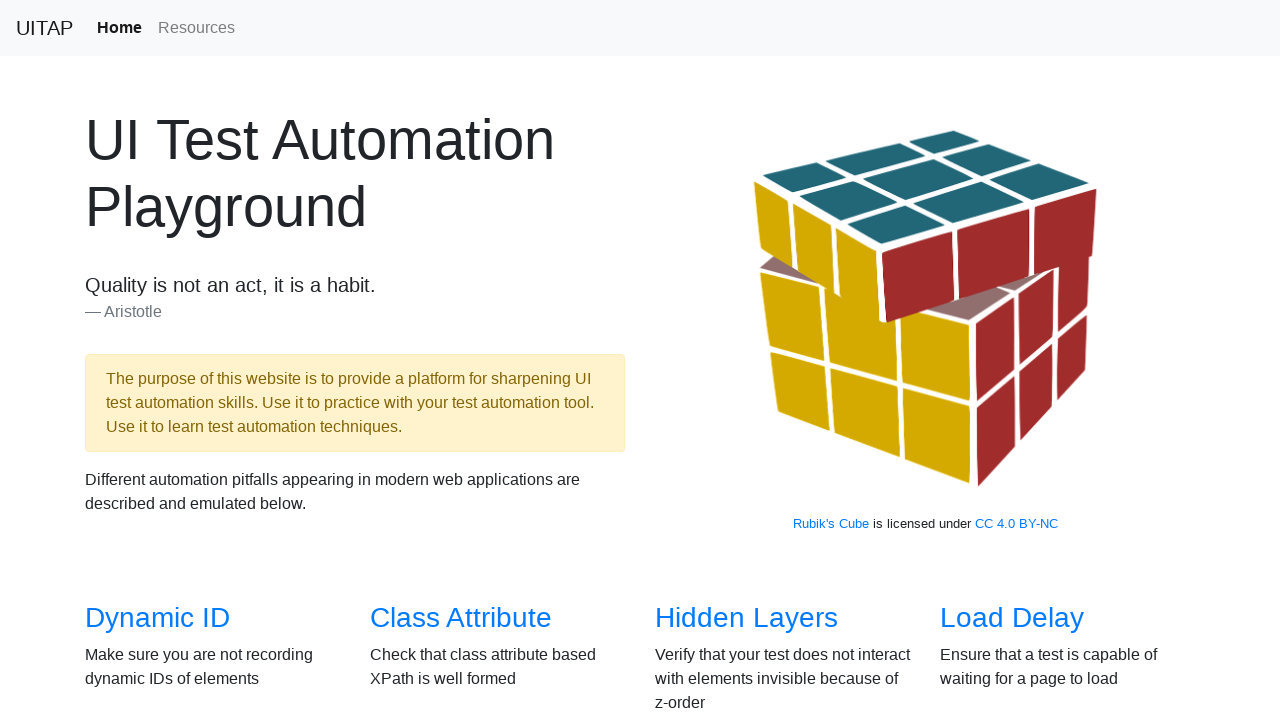

Clicked on Hidden Layers link at (746, 618) on internal:role=link[name="Hidden Layers"i]
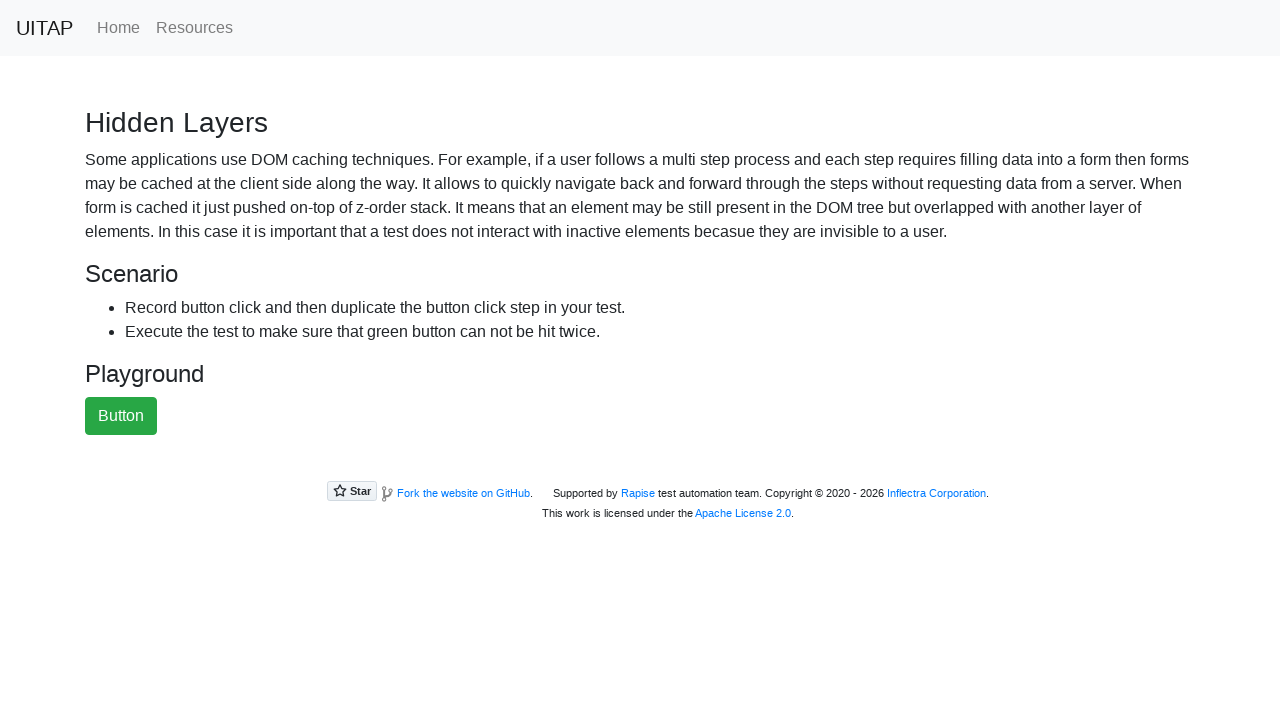

Clicked the green button to reveal hidden blue button at (121, 416) on #greenButton
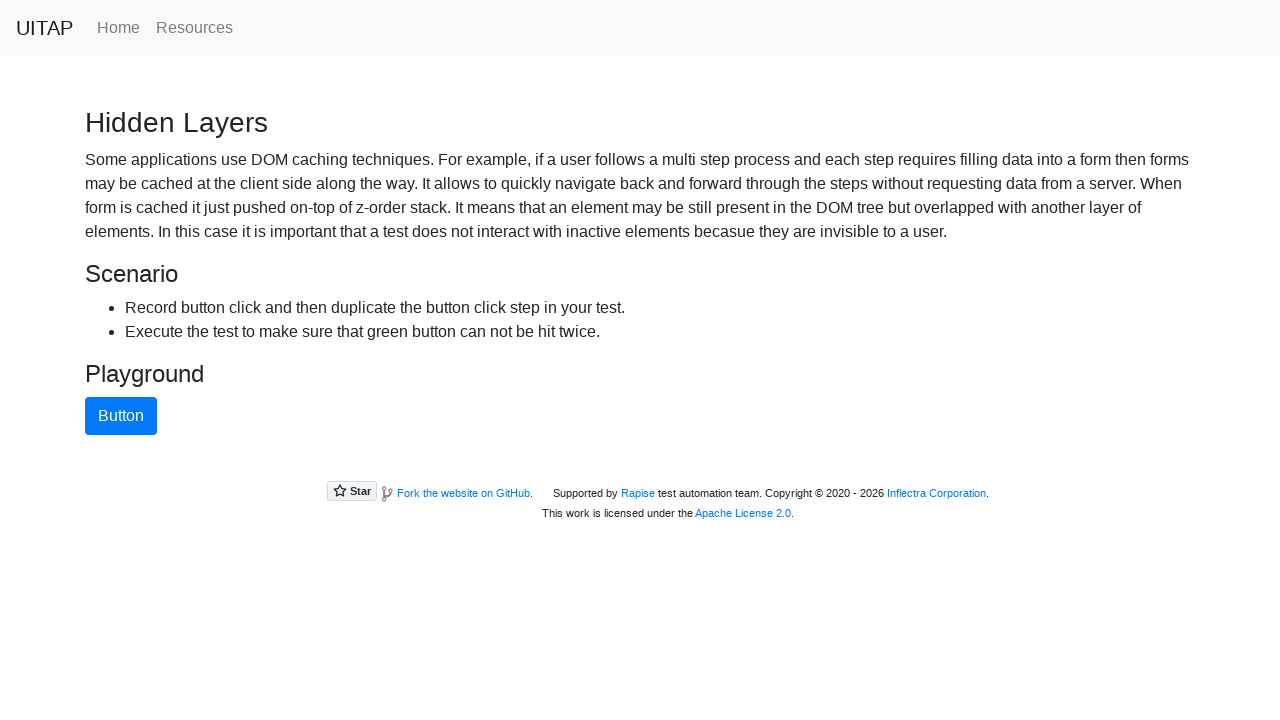

Clicked the blue button that was revealed by green button at (121, 416) on #blueButton
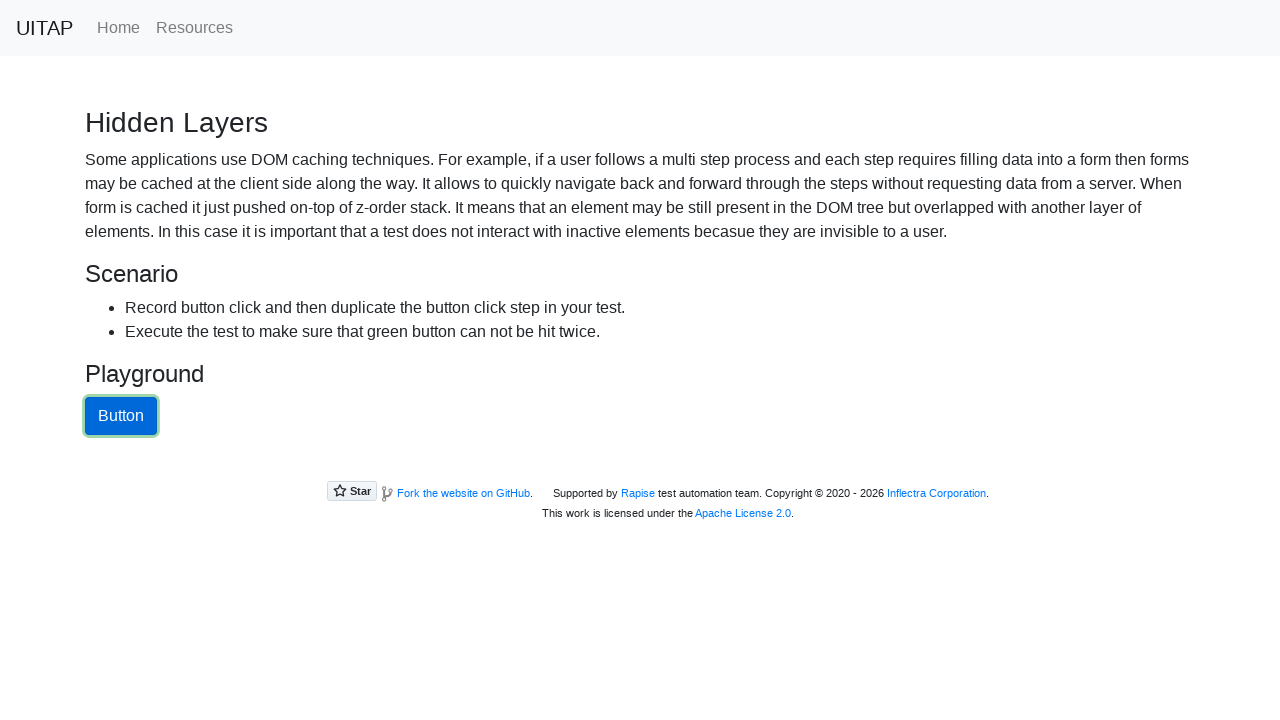

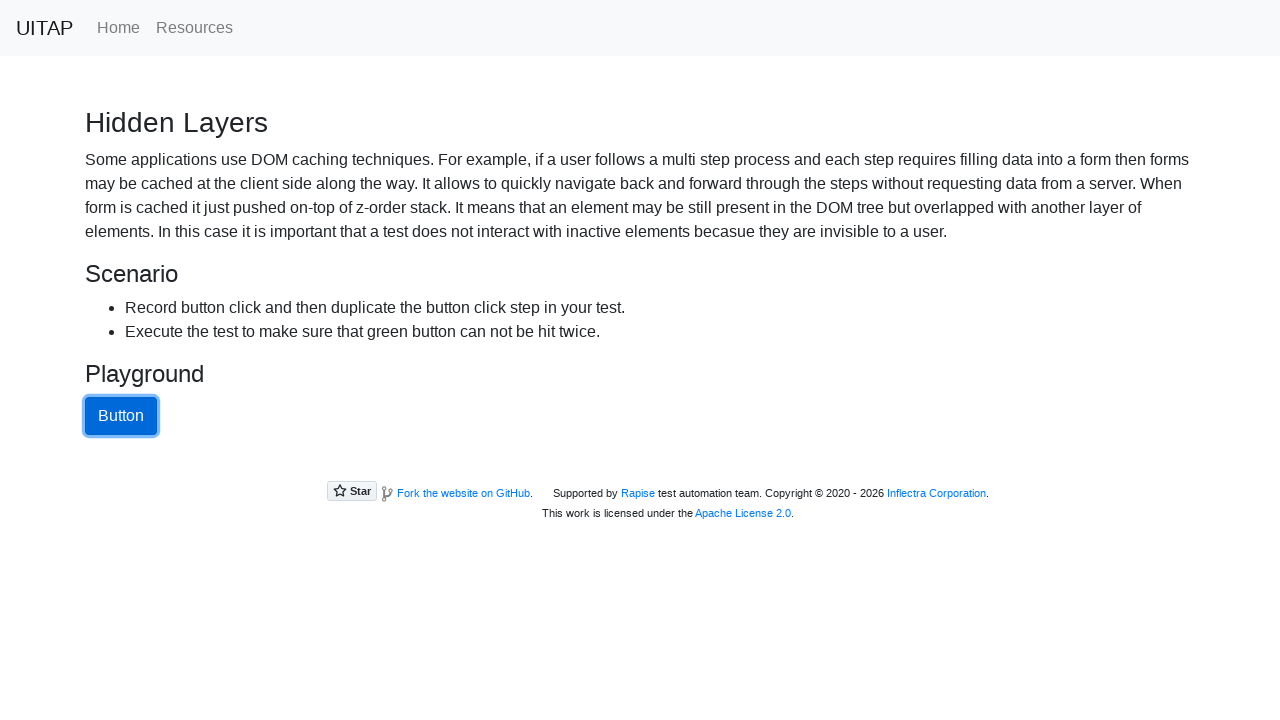